Tests navigation menu interactions by hovering over and right-clicking navigation links to open them in new tabs

Starting URL: https://www.selenium.dev/

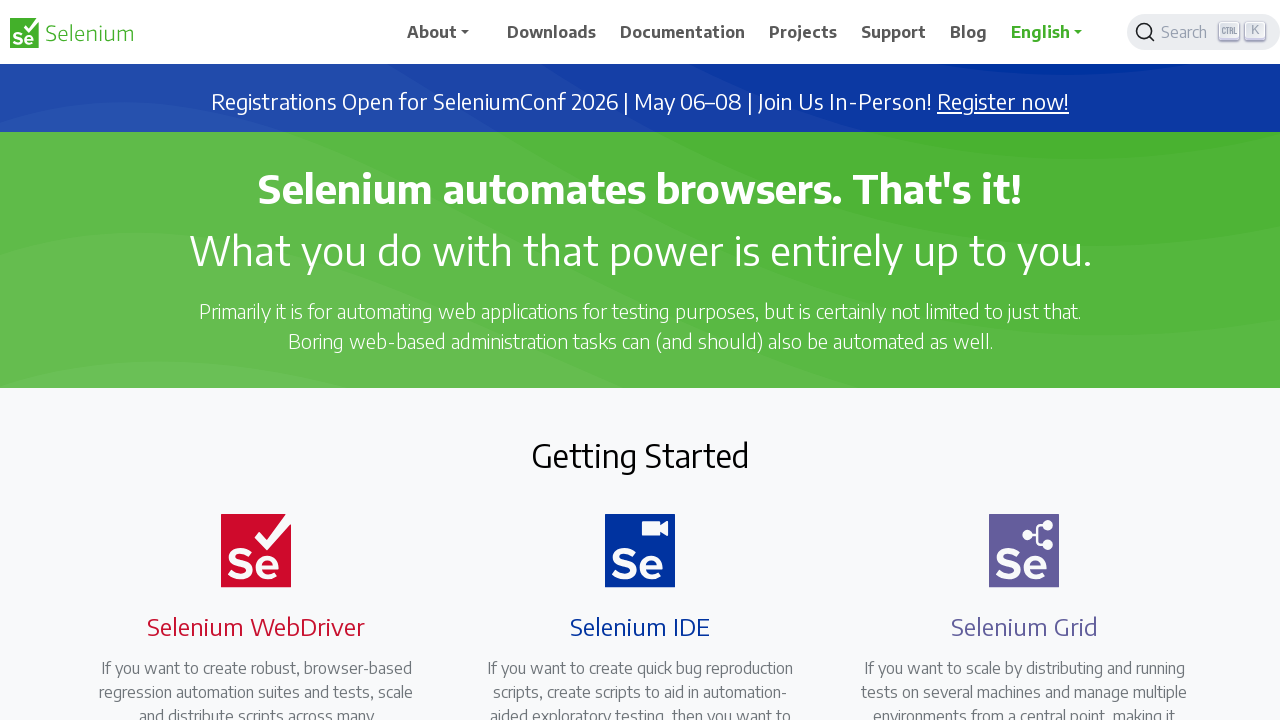

Hovered over navigation link 1 at (552, 32) on (//a[@class='nav-link'])[1]
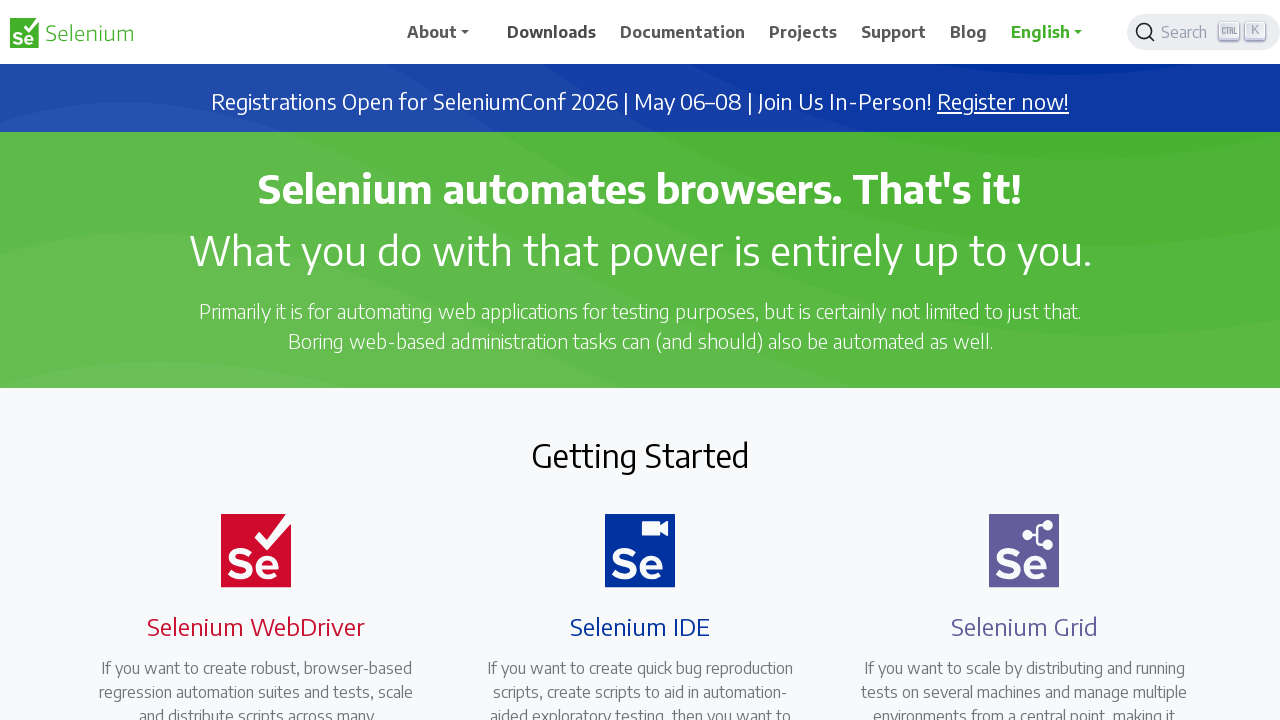

Right-clicked navigation link 1 to open context menu at (552, 32) on (//a[@class='nav-link'])[1]
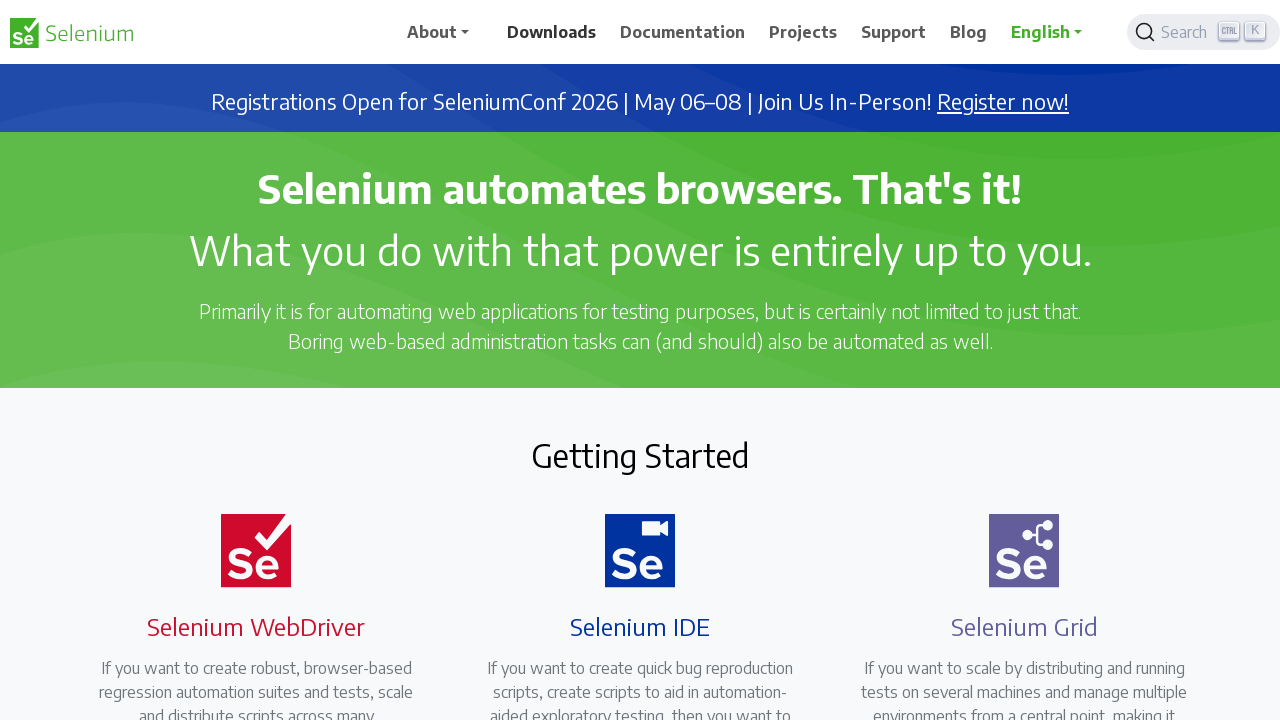

Pressed 'T' to open navigation link 1 in new tab
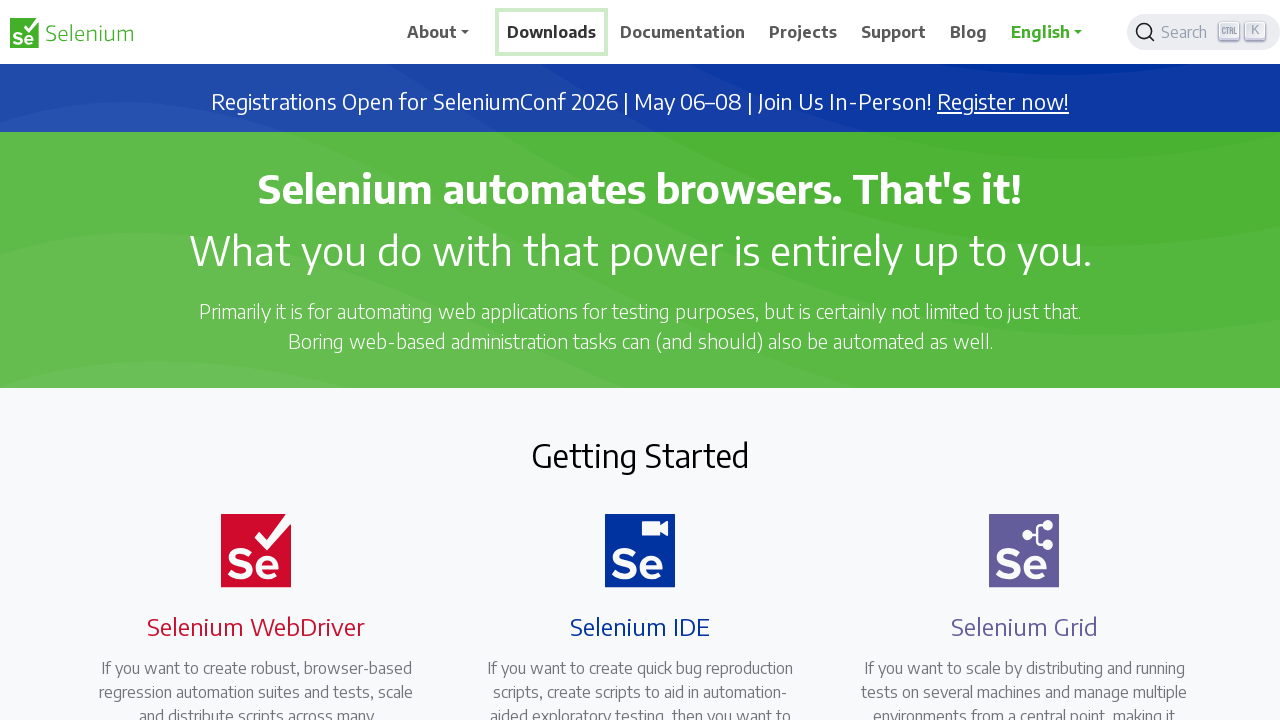

Waited 500ms before next action
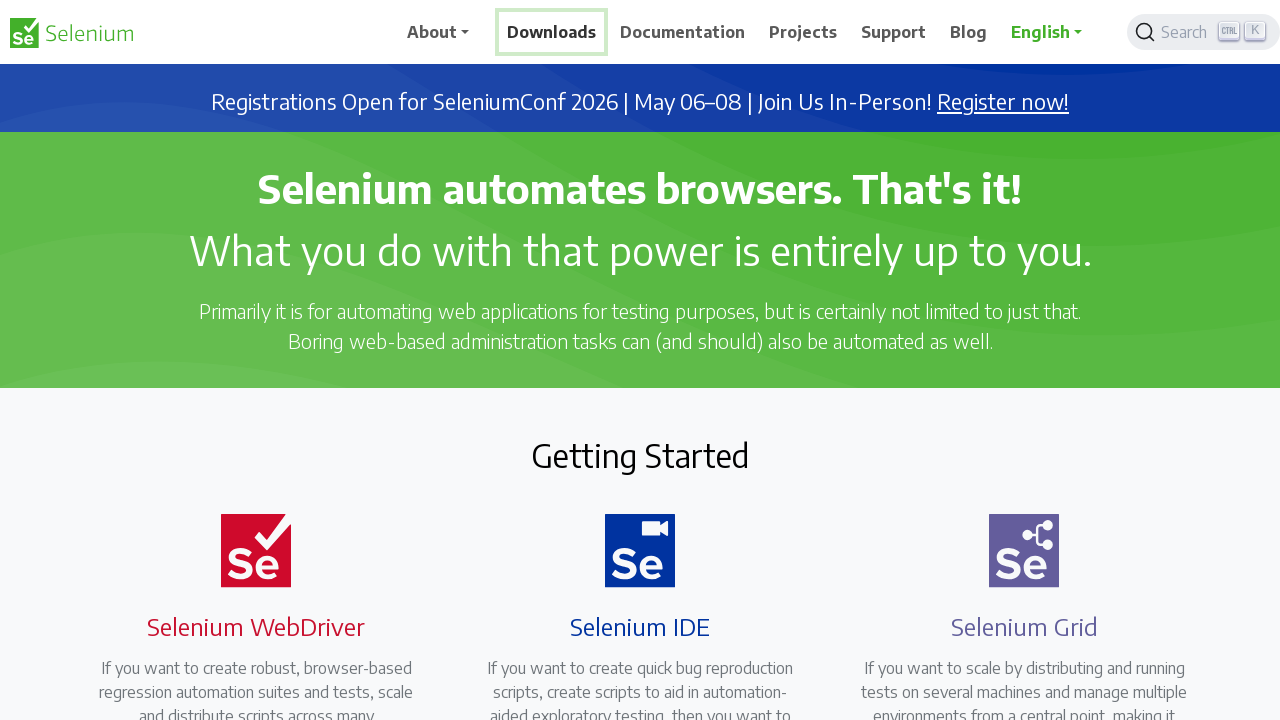

Hovered over navigation link 2 at (683, 32) on (//a[@class='nav-link'])[2]
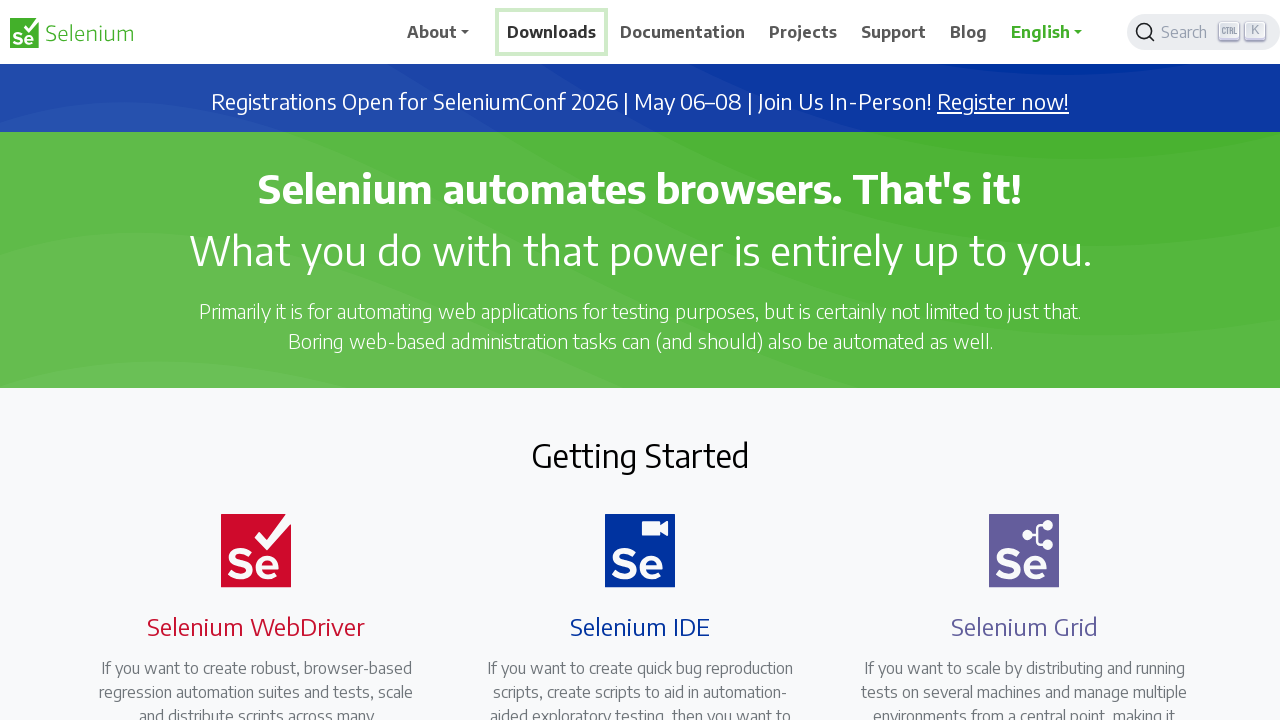

Right-clicked navigation link 2 to open context menu at (683, 32) on (//a[@class='nav-link'])[2]
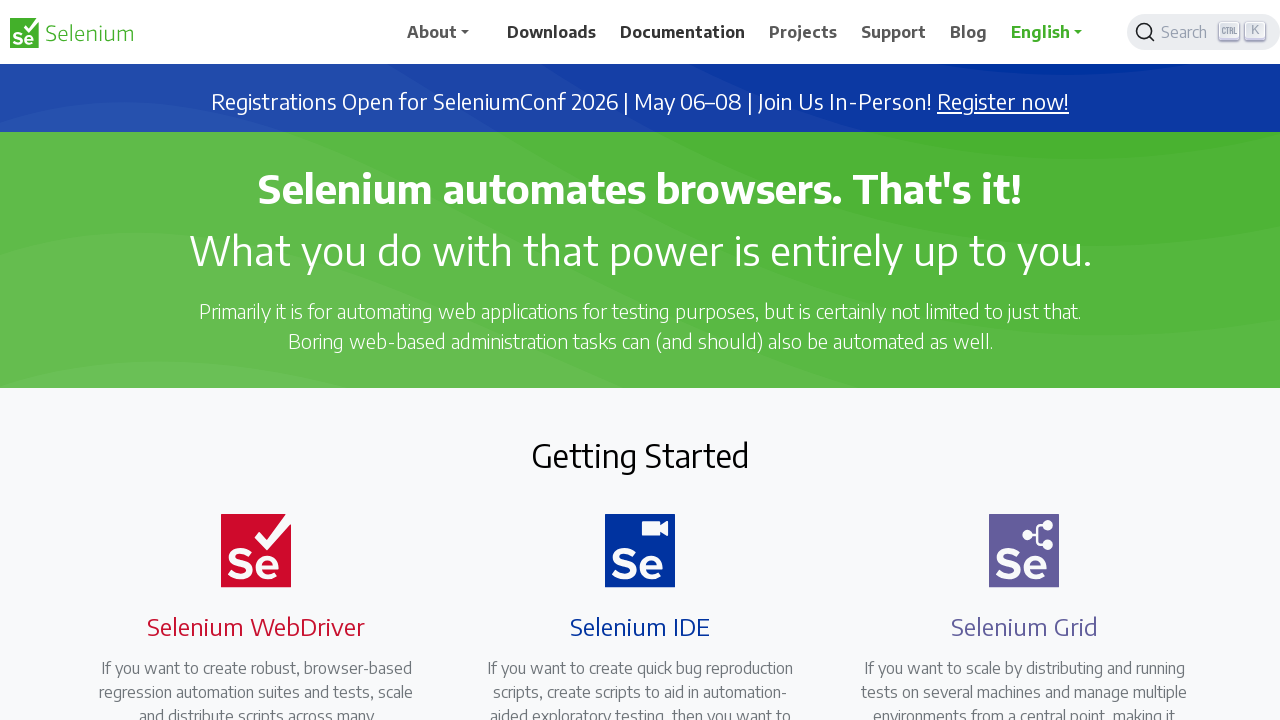

Pressed 'T' to open navigation link 2 in new tab
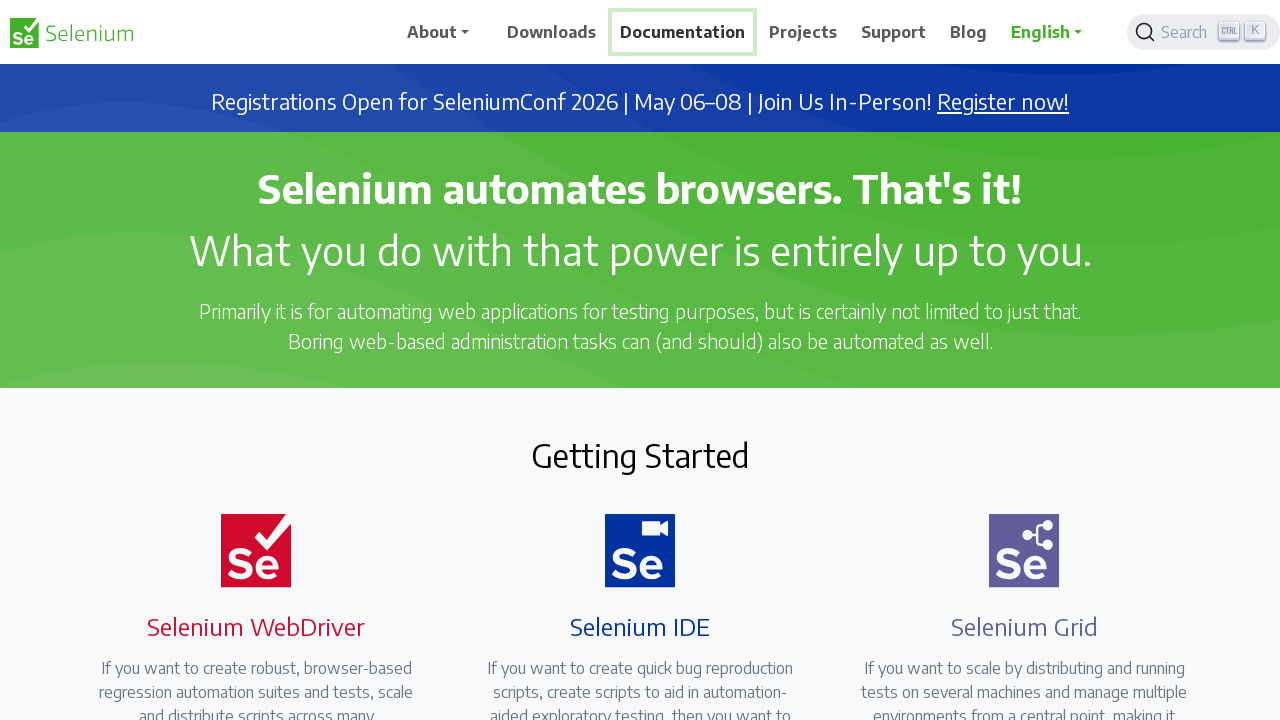

Waited 500ms before next action
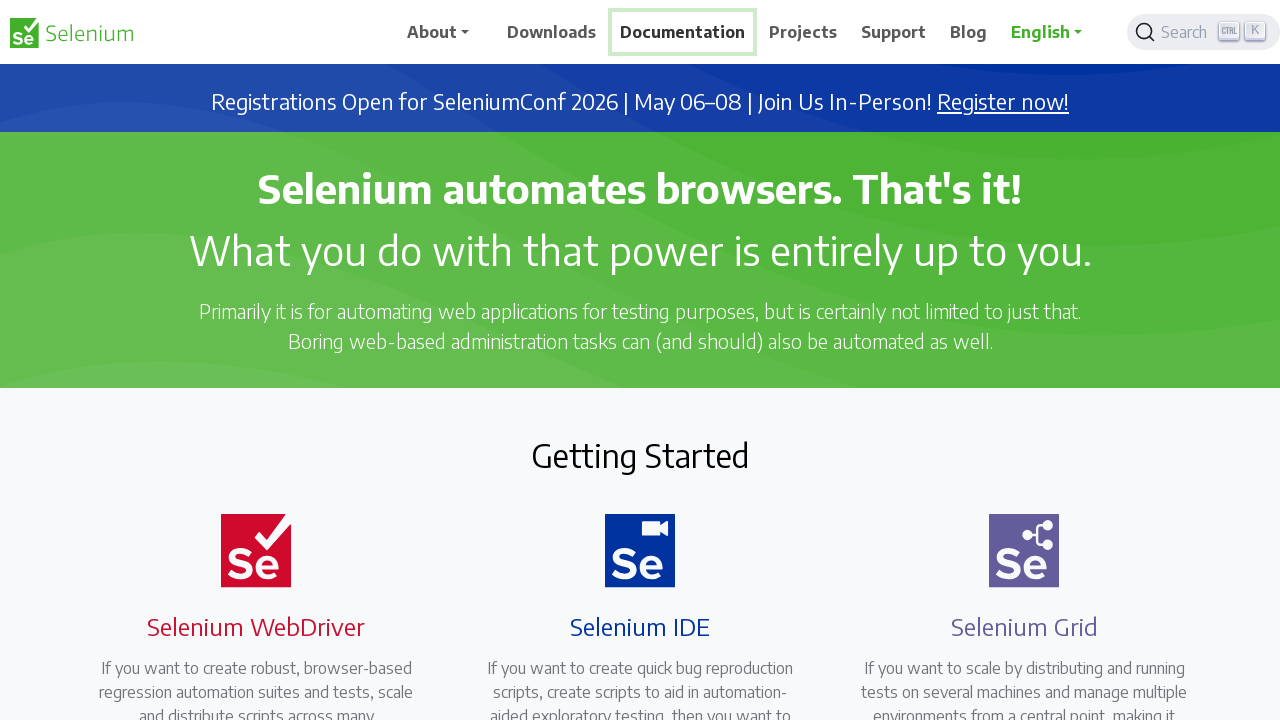

Hovered over navigation link 3 at (803, 32) on (//a[@class='nav-link'])[3]
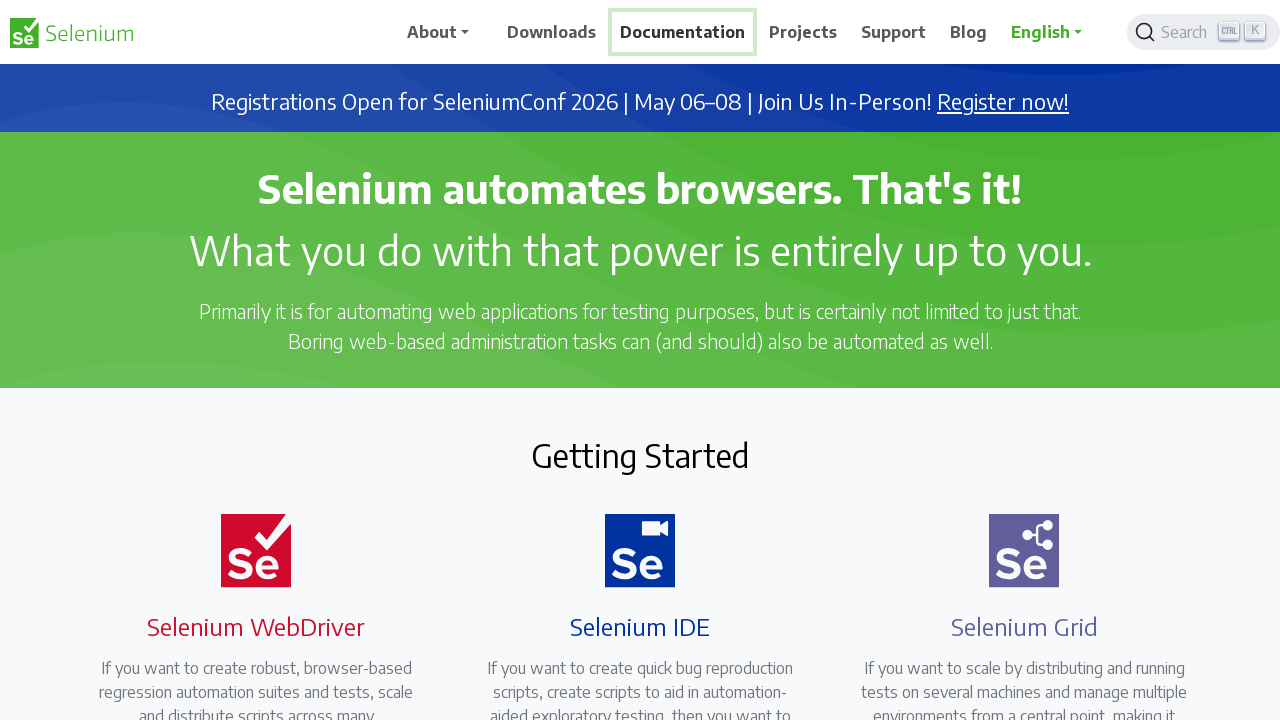

Right-clicked navigation link 3 to open context menu at (803, 32) on (//a[@class='nav-link'])[3]
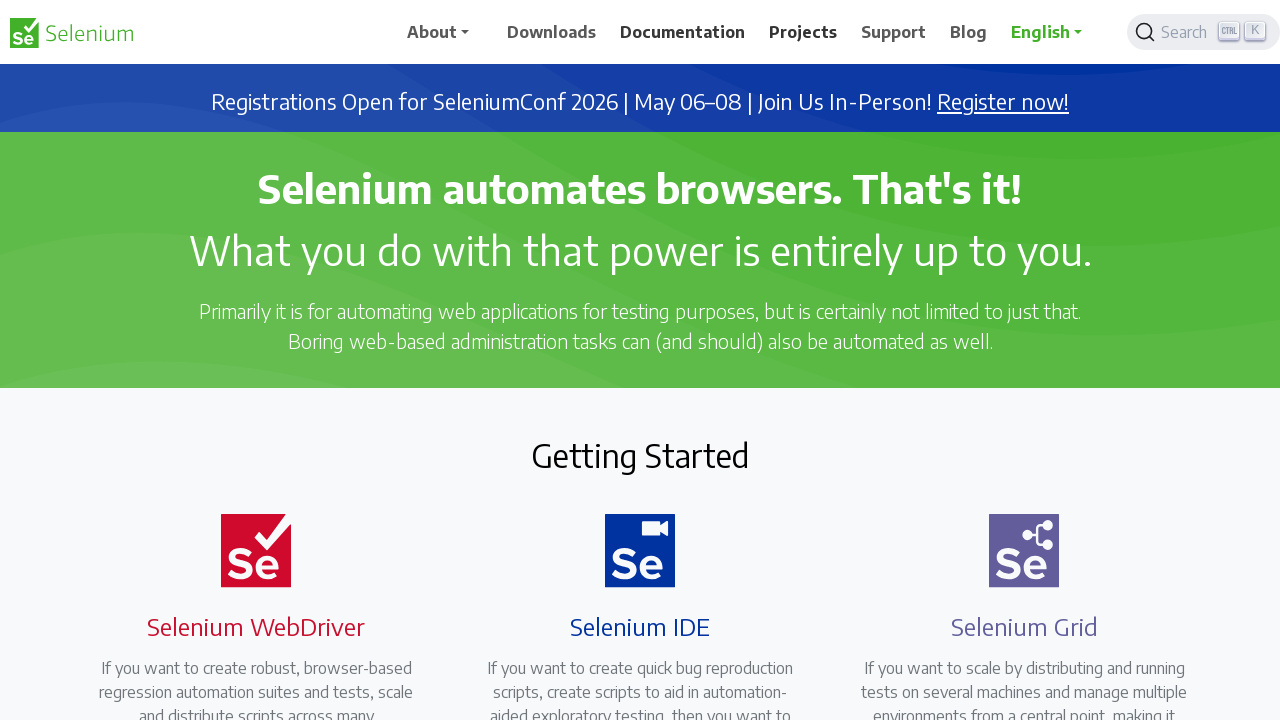

Pressed 'T' to open navigation link 3 in new tab
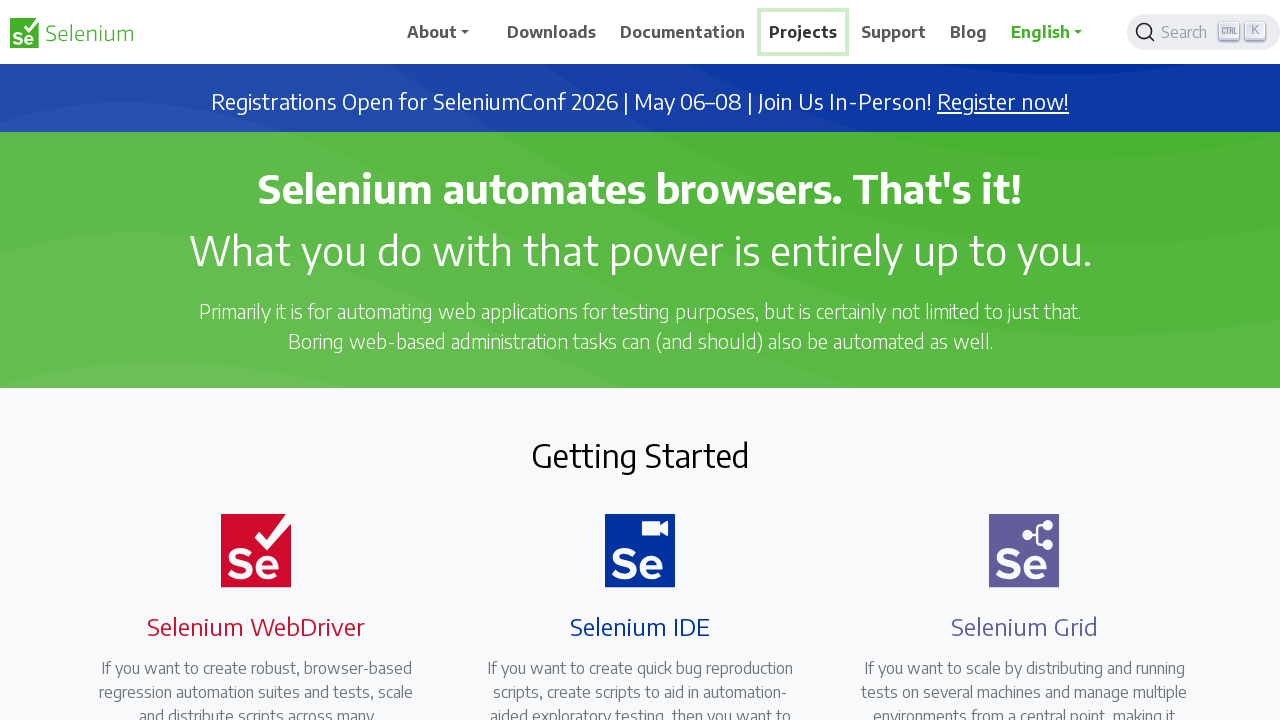

Waited 500ms before next action
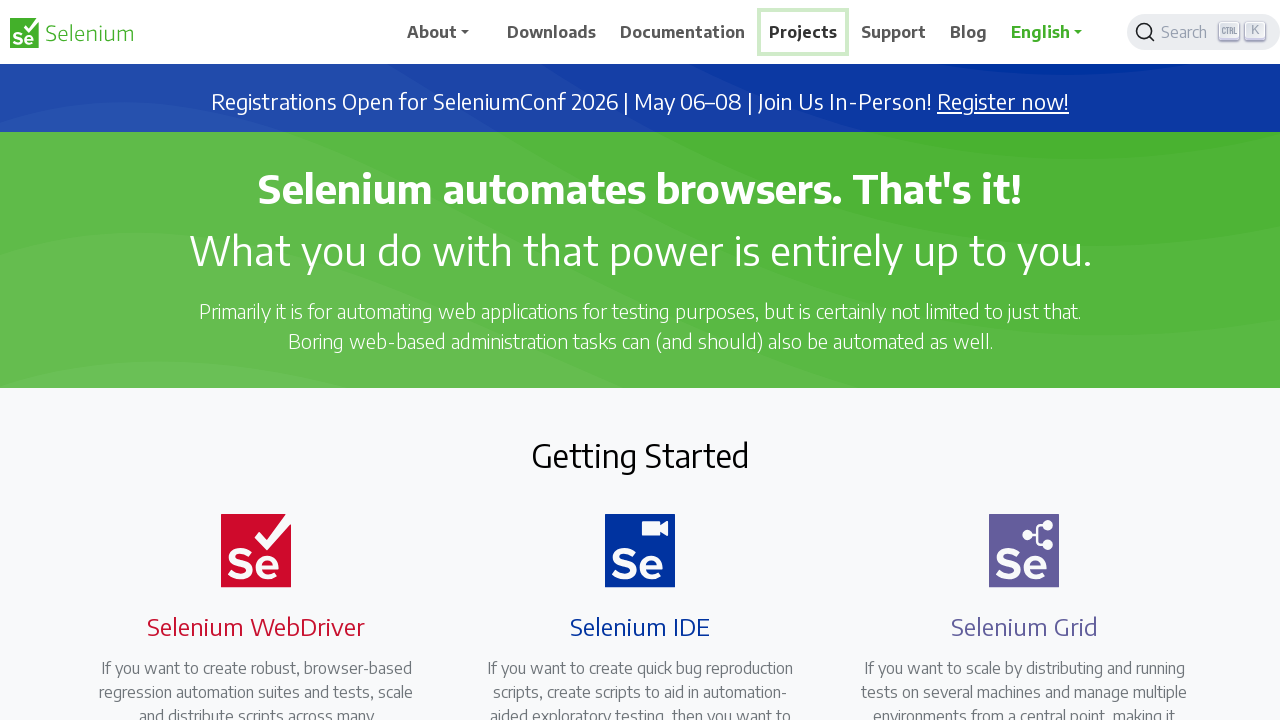

Hovered over navigation link 4 at (894, 32) on (//a[@class='nav-link'])[4]
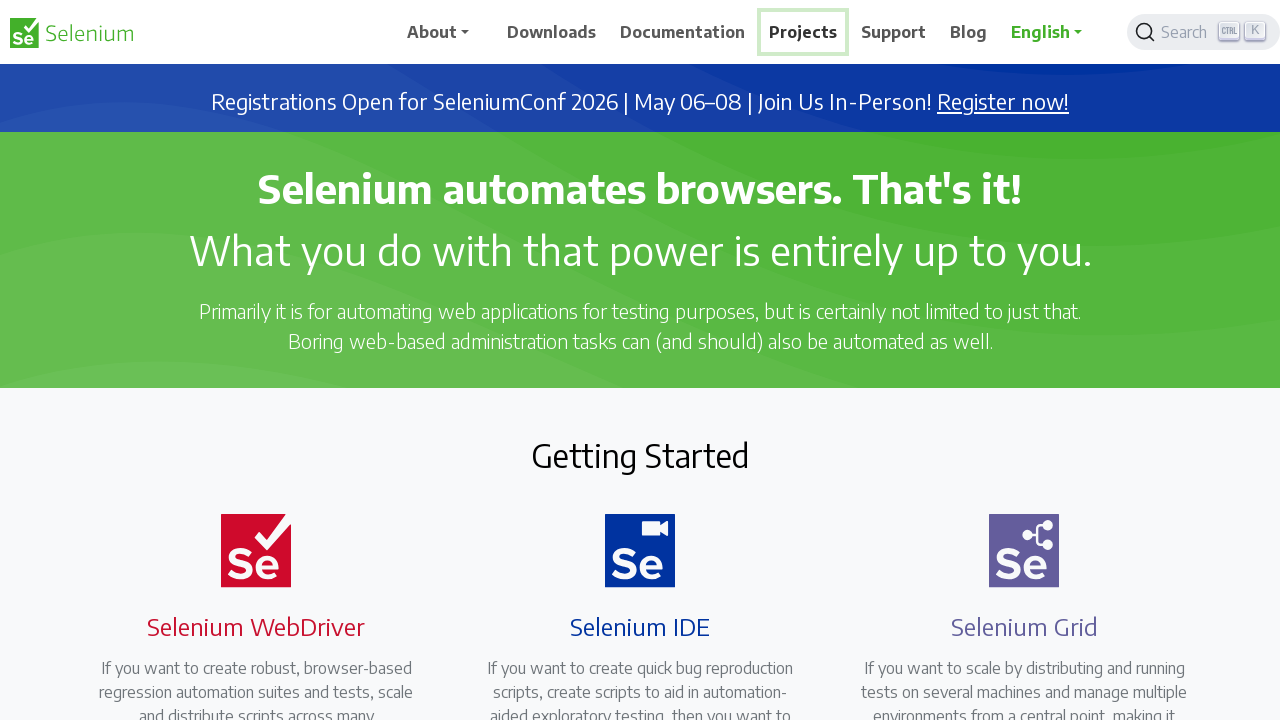

Right-clicked navigation link 4 to open context menu at (894, 32) on (//a[@class='nav-link'])[4]
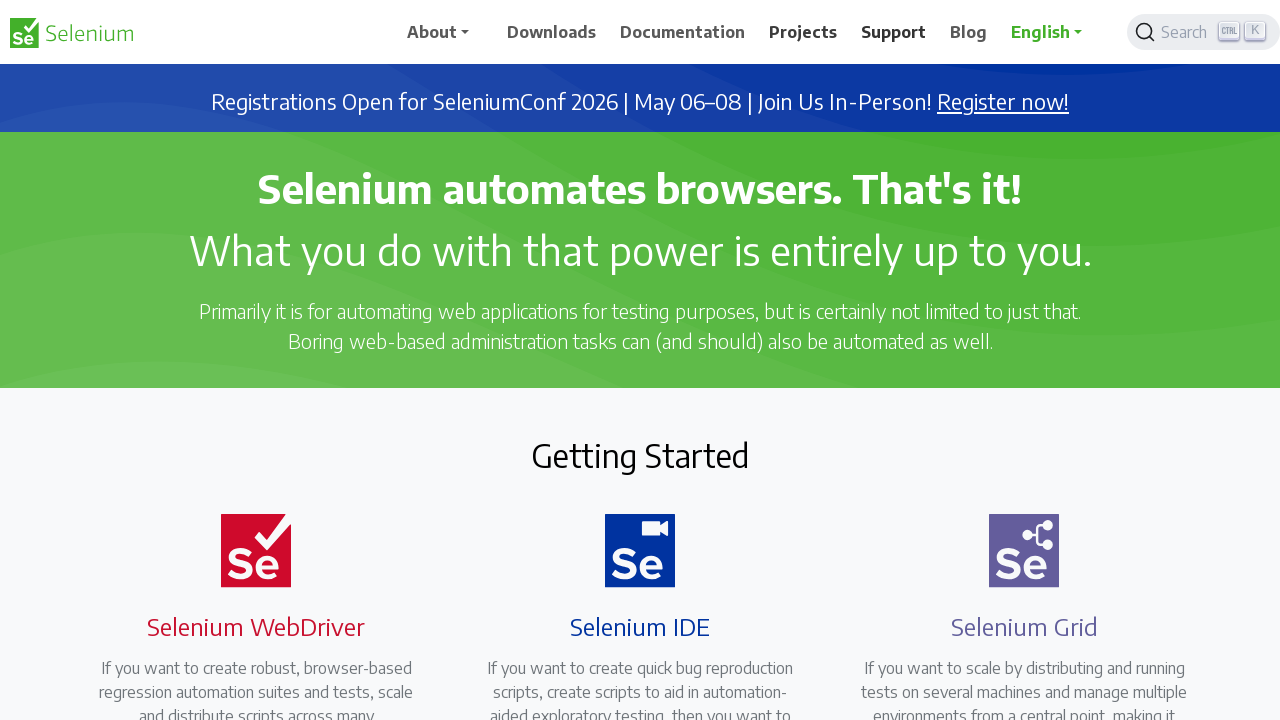

Pressed 'T' to open navigation link 4 in new tab
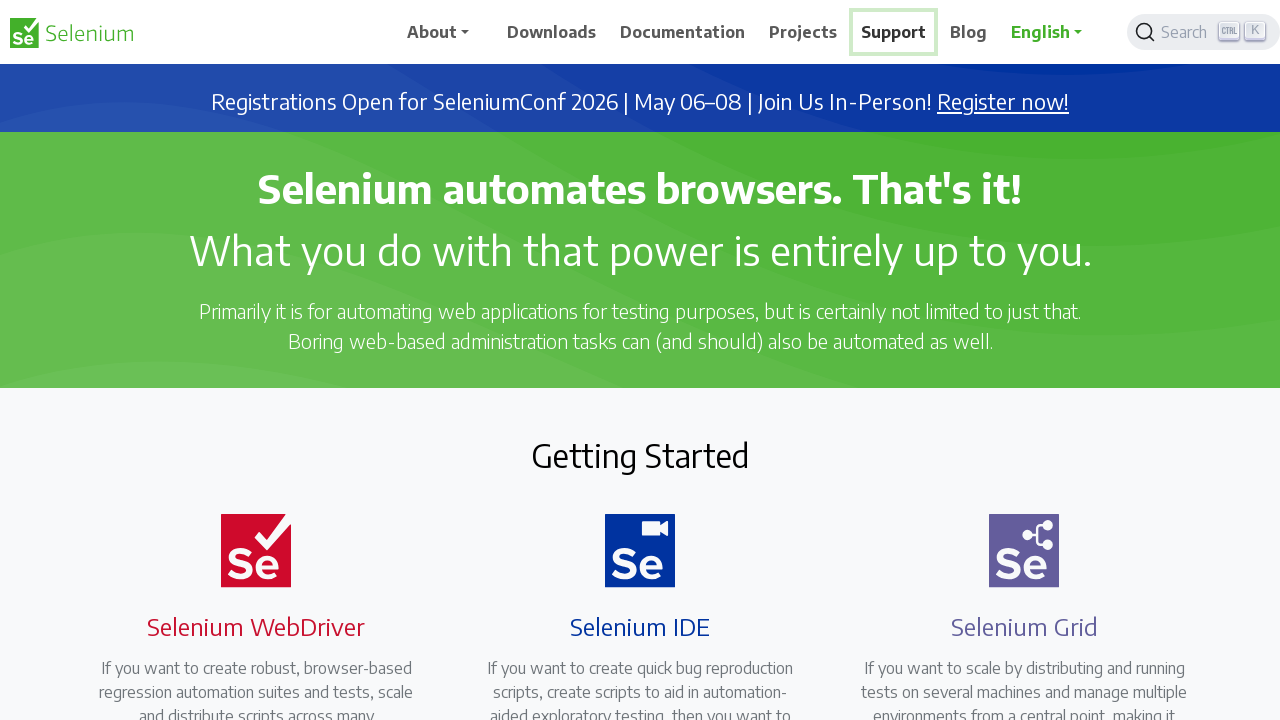

Waited 500ms before next action
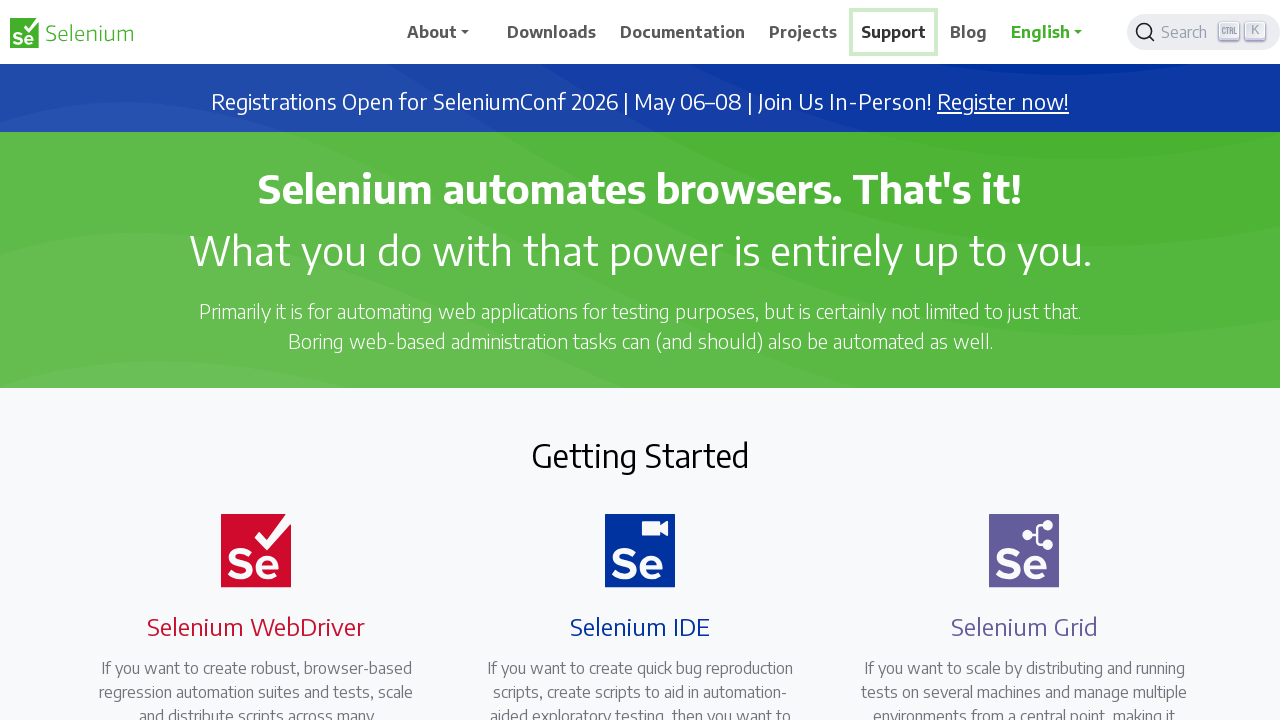

Hovered over navigation link 5 at (969, 32) on (//a[@class='nav-link'])[5]
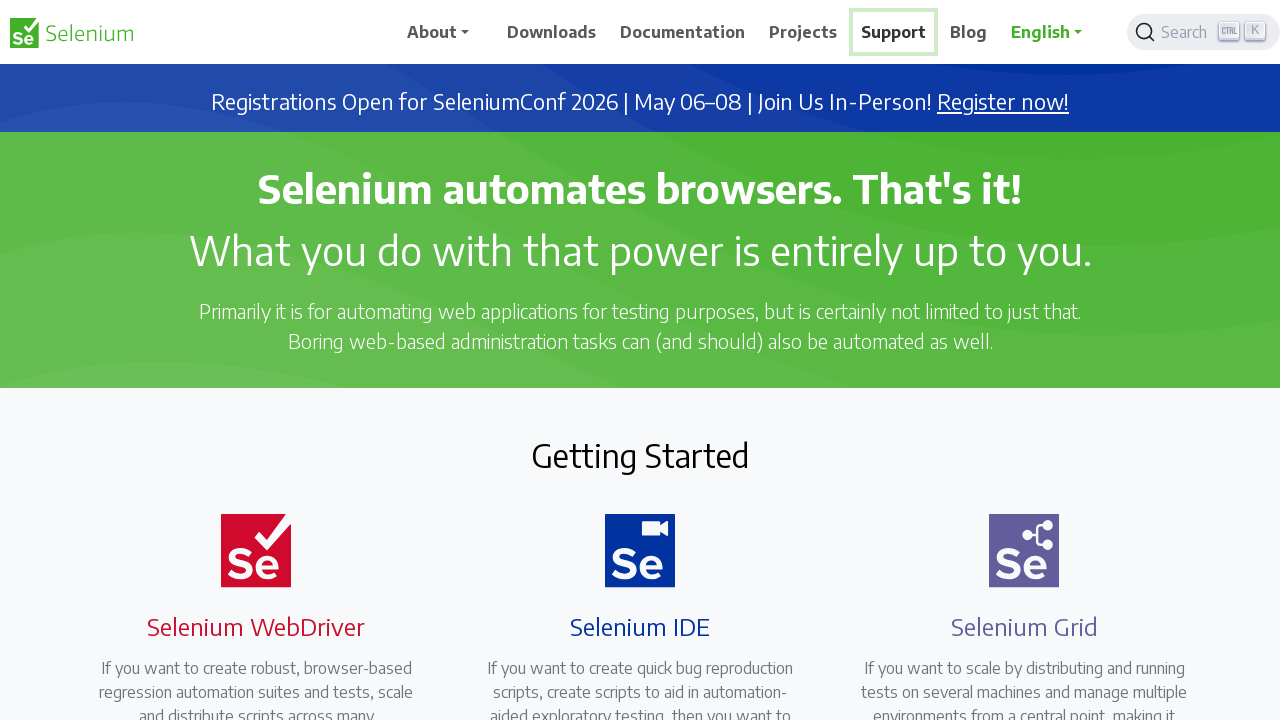

Right-clicked navigation link 5 to open context menu at (969, 32) on (//a[@class='nav-link'])[5]
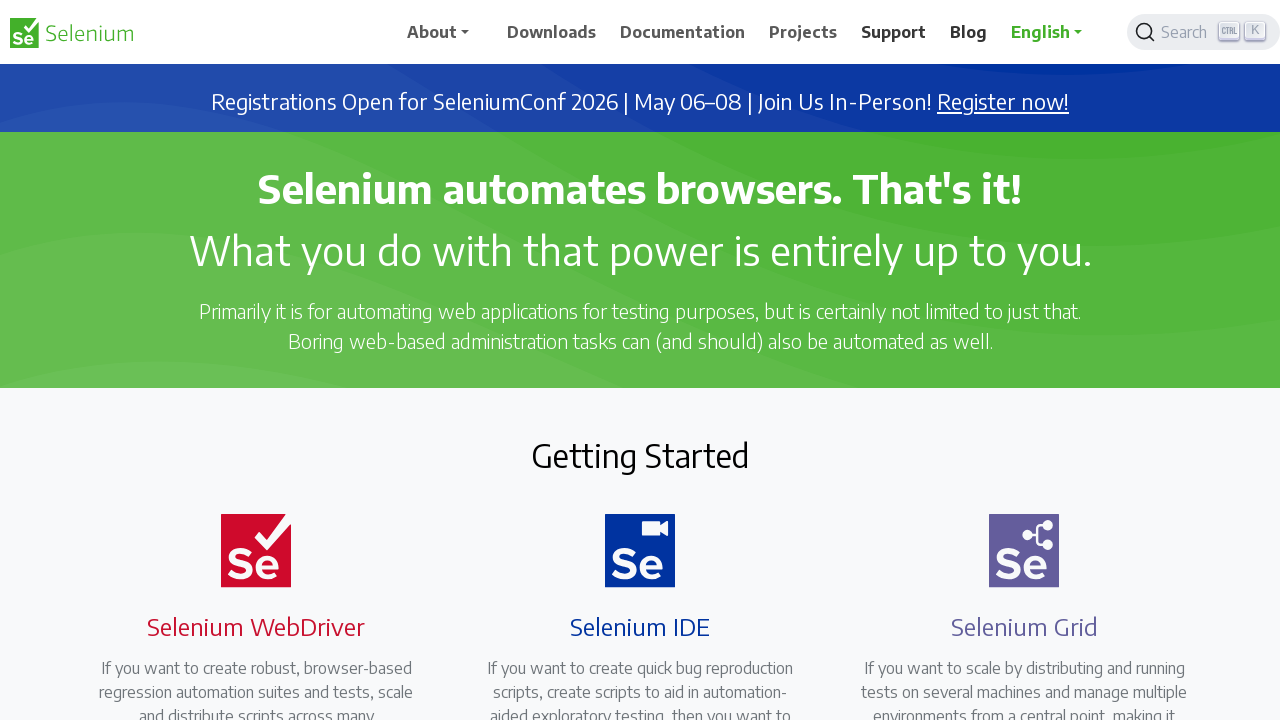

Pressed 'T' to open navigation link 5 in new tab
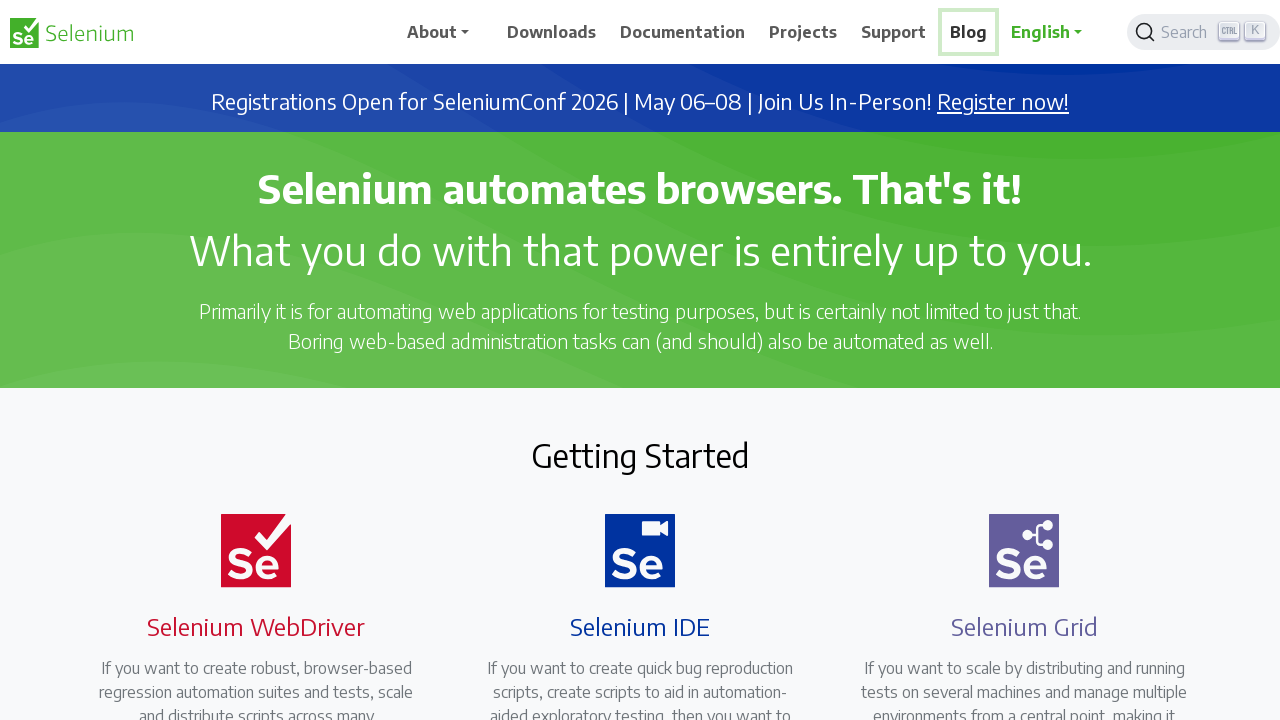

Waited 500ms before next action
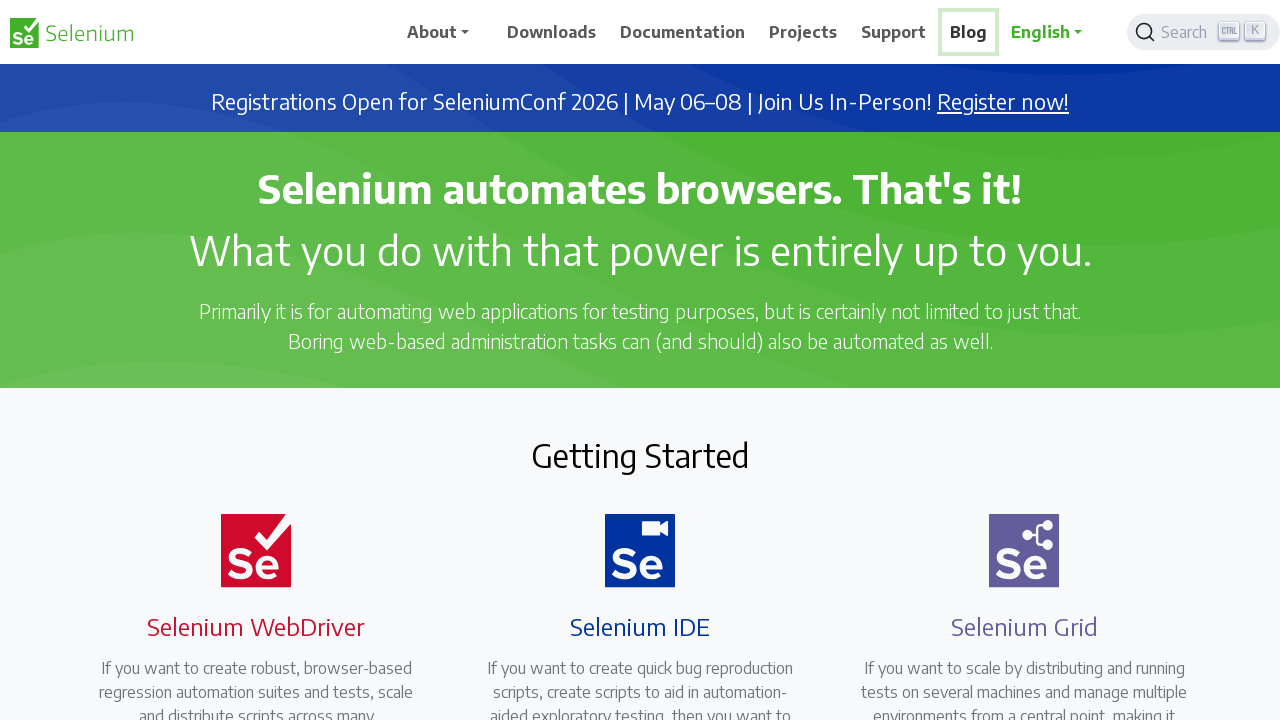

Hovered over dropdown navigation link (iteration 1) at (445, 32) on xpath=//a[@class='nav-link dropdown-toggle'] >> nth=0
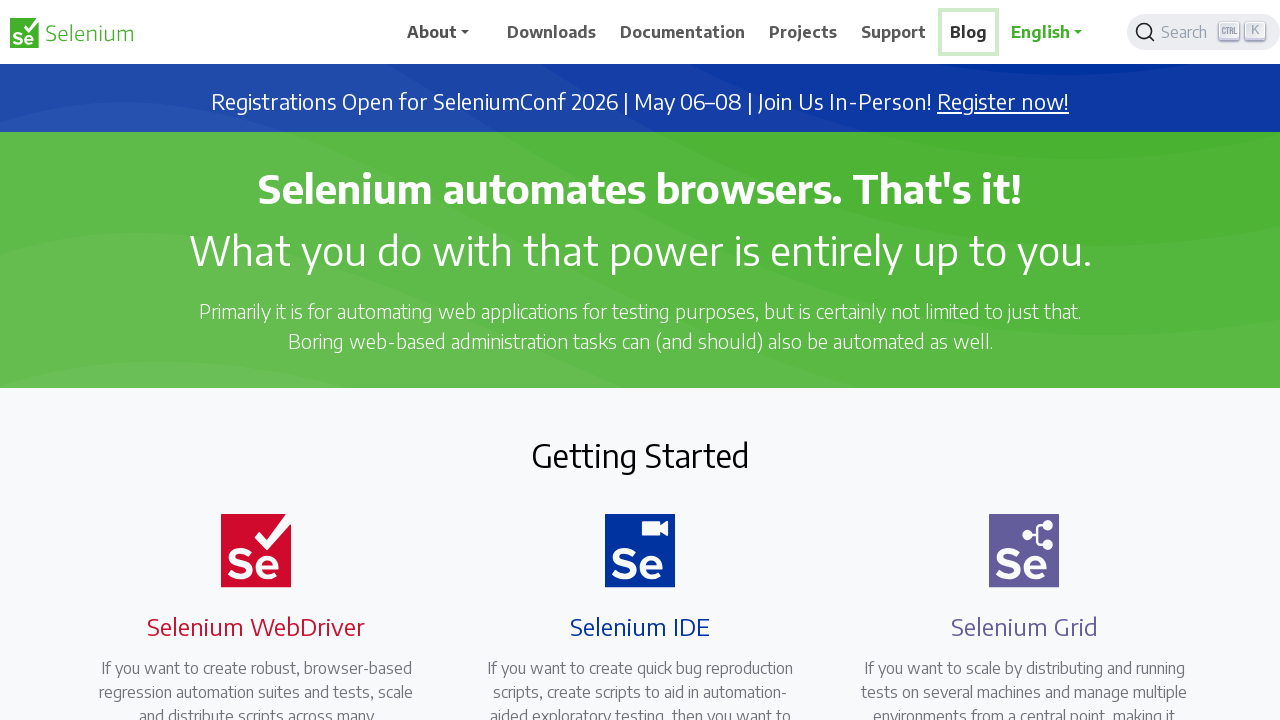

Right-clicked dropdown navigation link (iteration 1) to open context menu at (445, 32) on xpath=//a[@class='nav-link dropdown-toggle'] >> nth=0
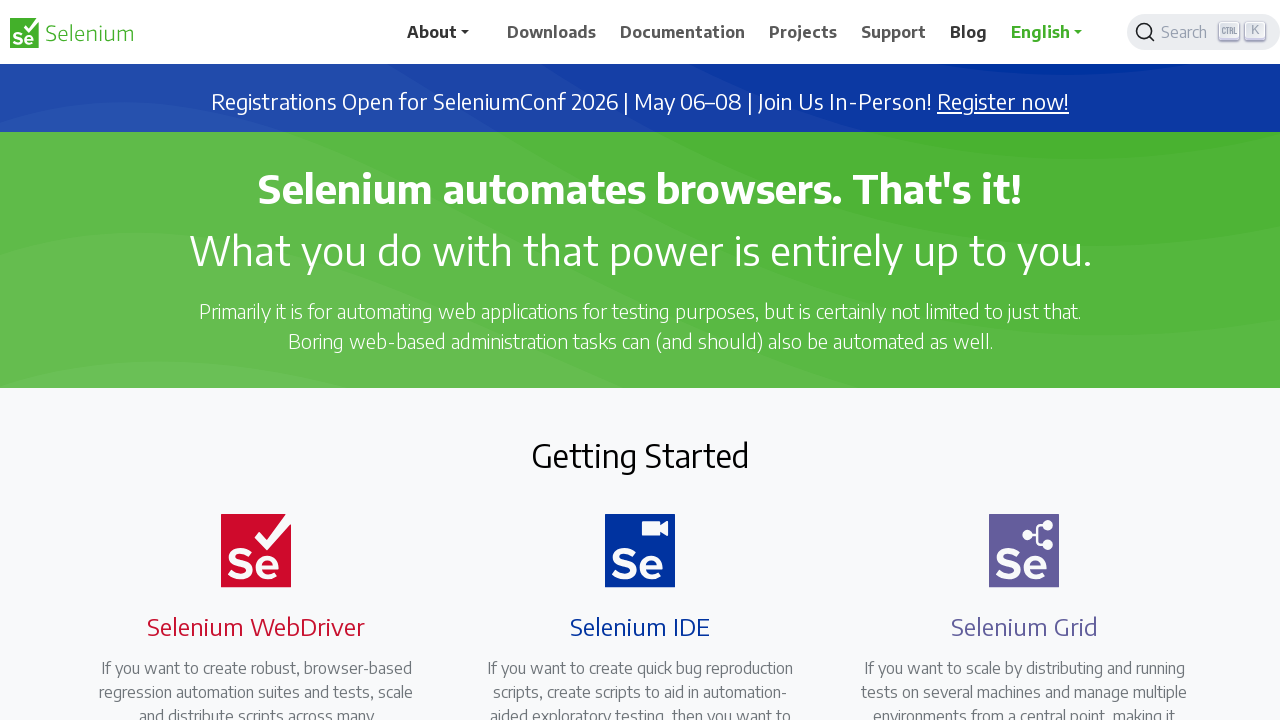

Pressed 'T' to open dropdown link (iteration 1) in new tab
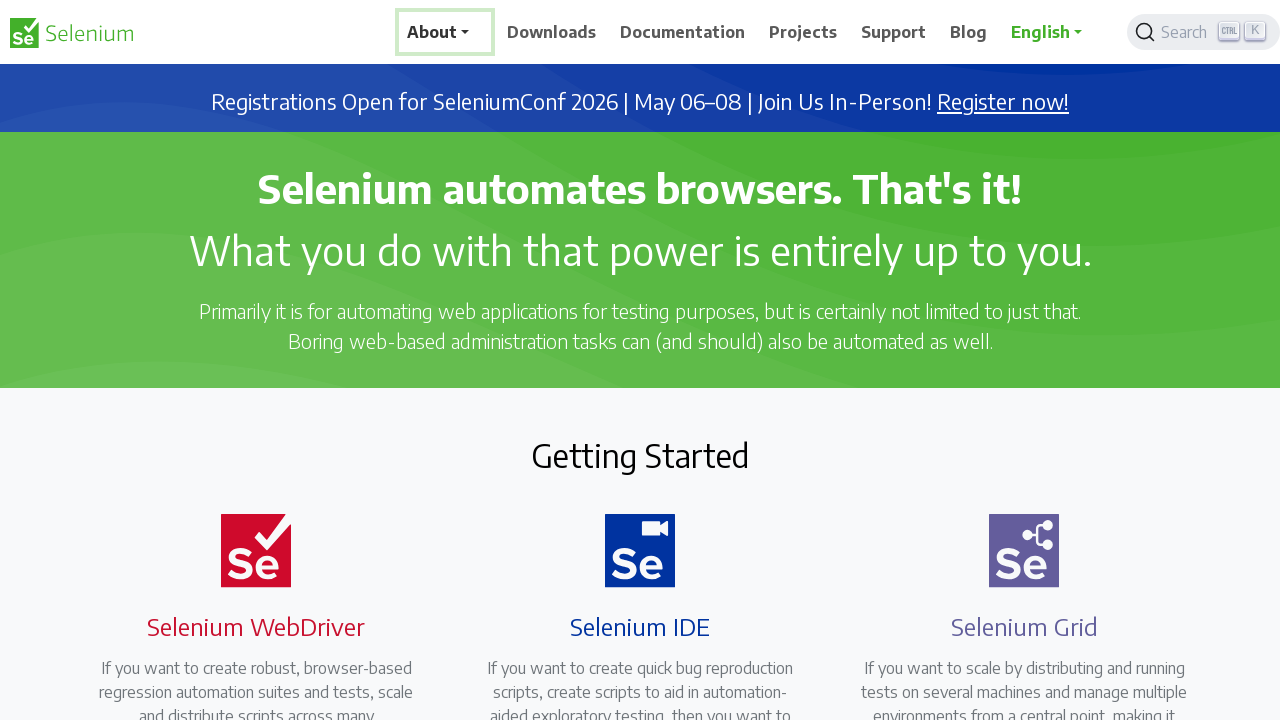

Waited 500ms before next action
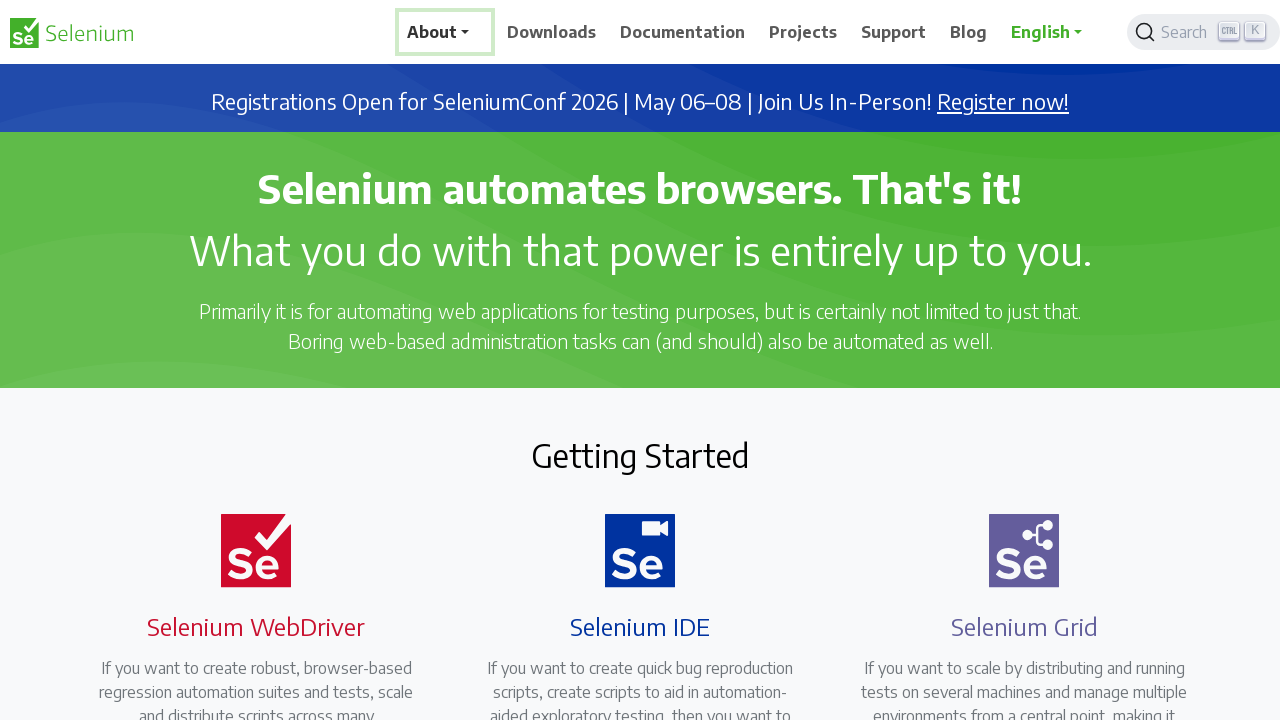

Hovered over dropdown navigation link (iteration 2) at (445, 32) on xpath=//a[@class='nav-link dropdown-toggle'] >> nth=0
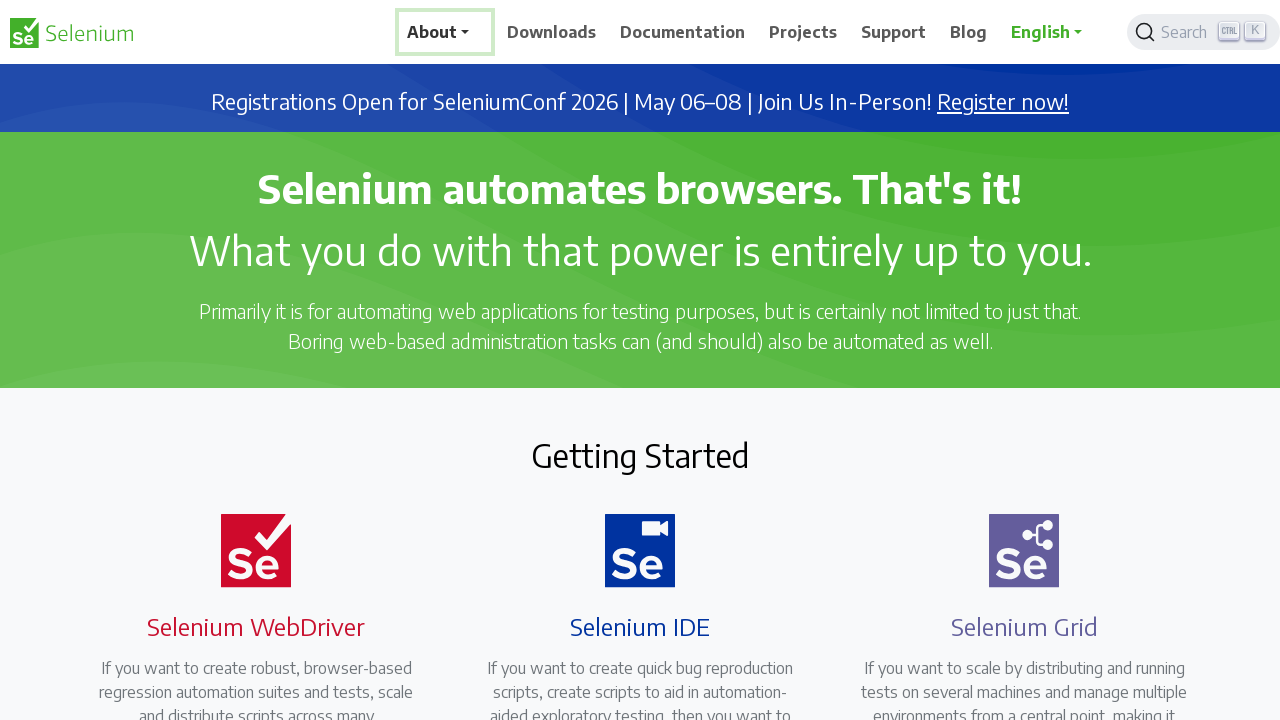

Right-clicked dropdown navigation link (iteration 2) to open context menu at (445, 32) on xpath=//a[@class='nav-link dropdown-toggle'] >> nth=0
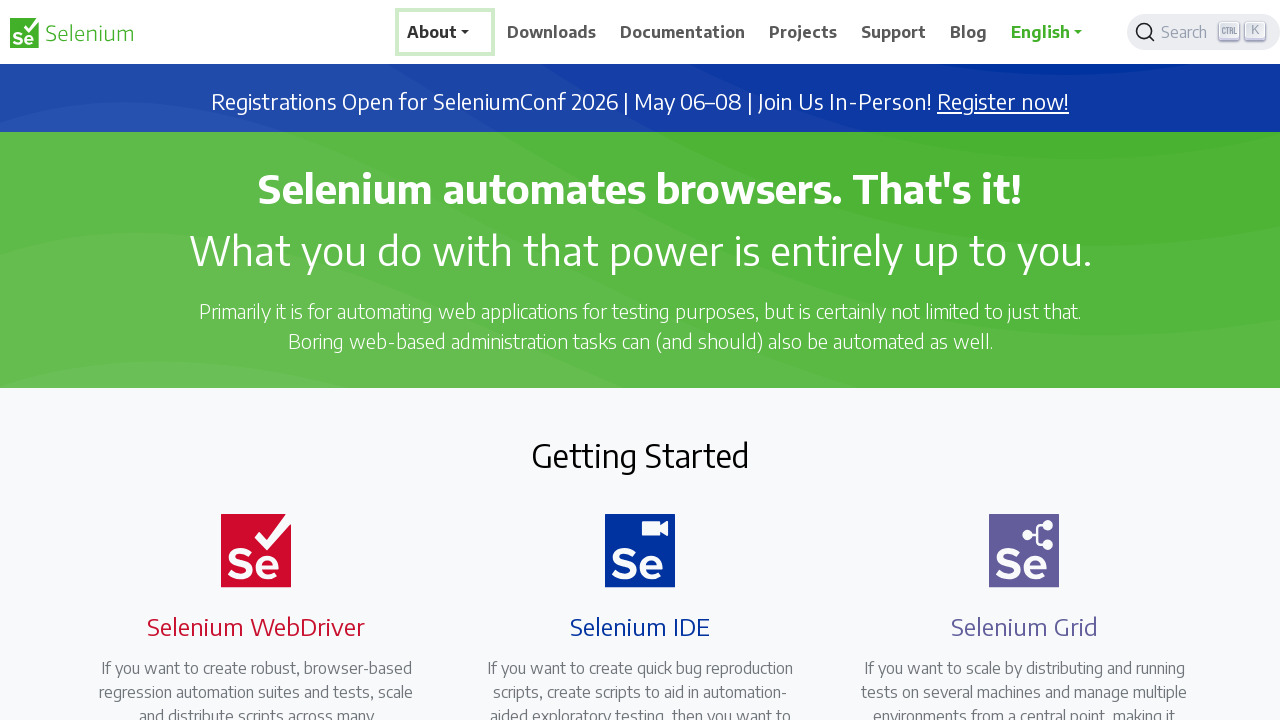

Pressed 'T' to open dropdown link (iteration 2) in new tab
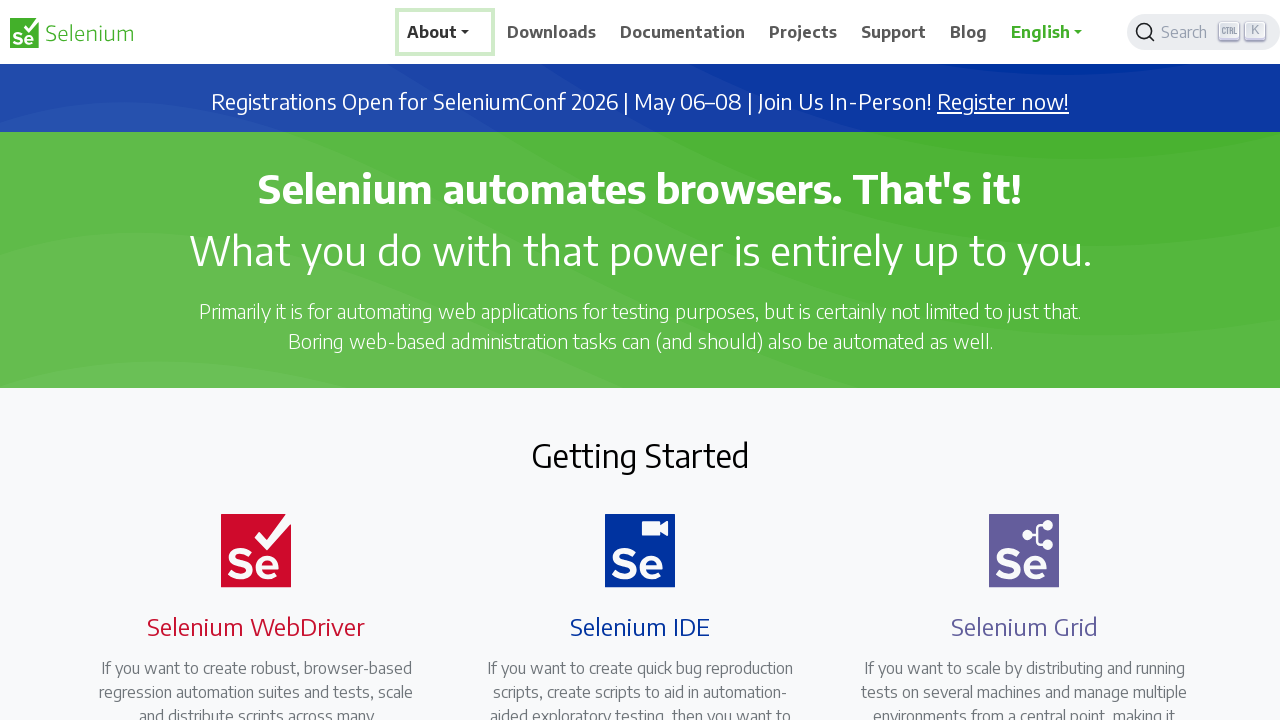

Waited 500ms before next action
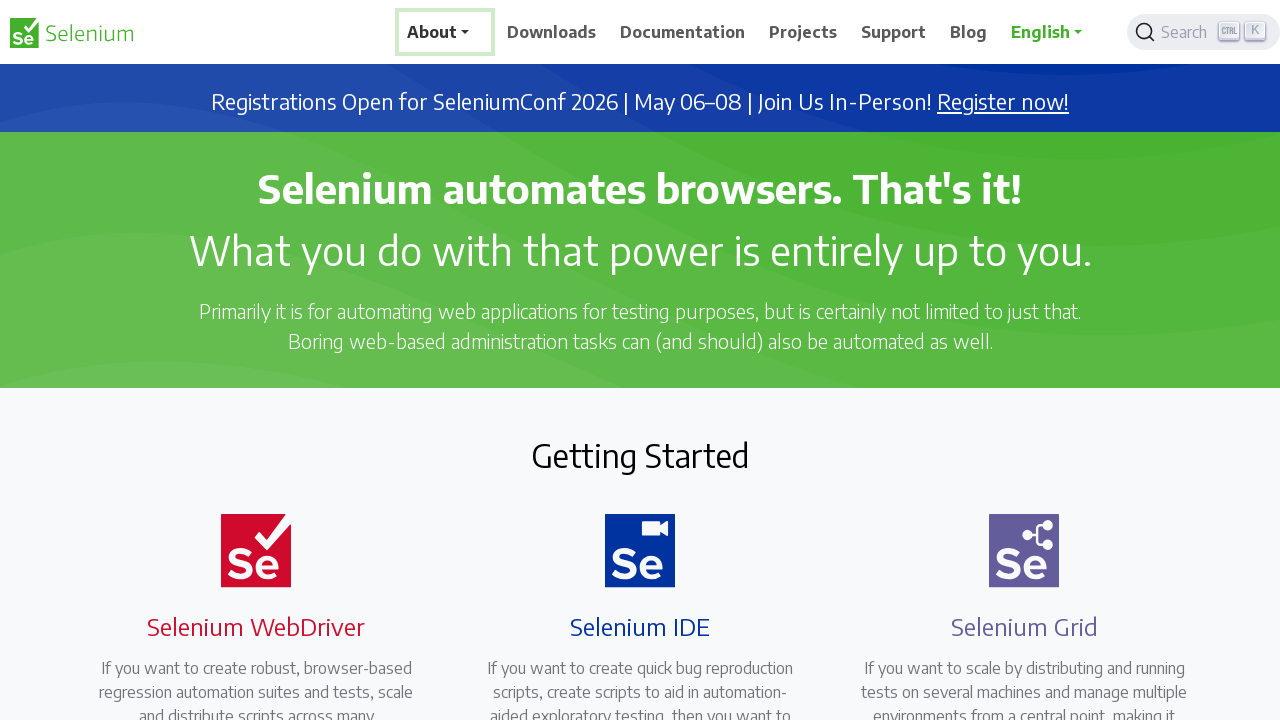

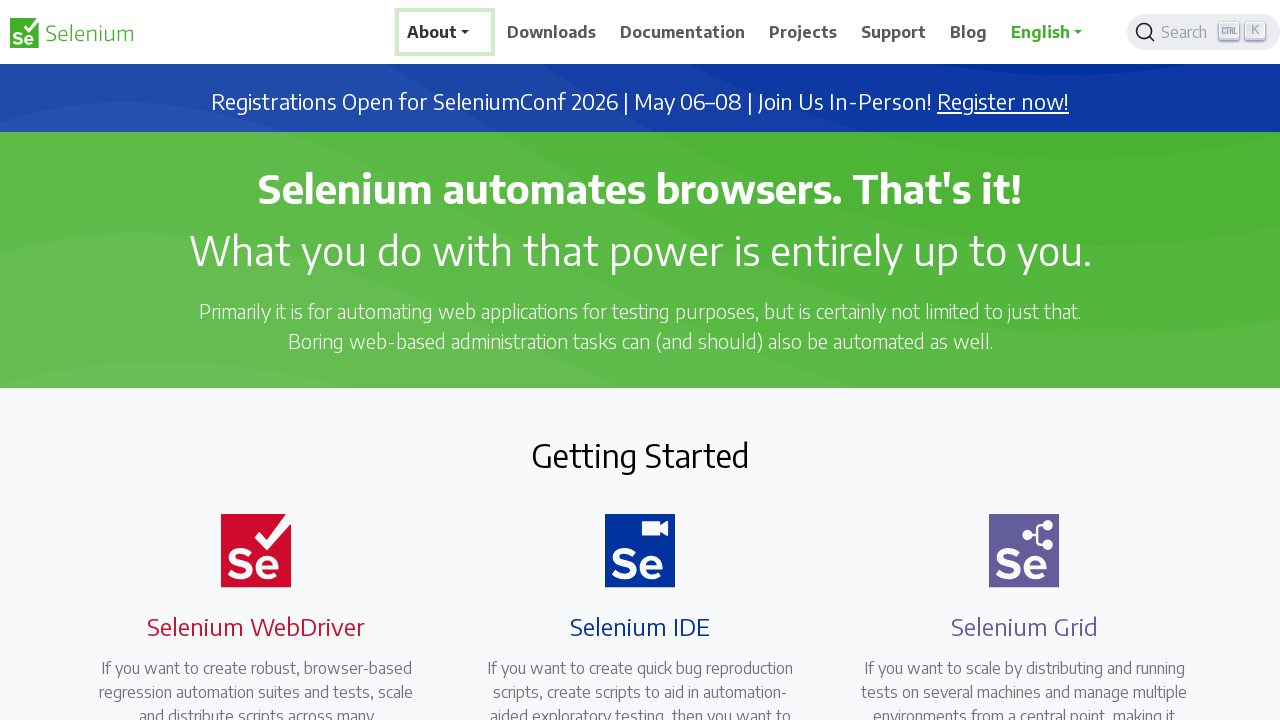